Tests deposit functionality by logging in as a customer, navigating to deposit tab, entering amount, and verifying success message.

Starting URL: https://www.globalsqa.com/angularJs-protractor/BankingProject/#/login

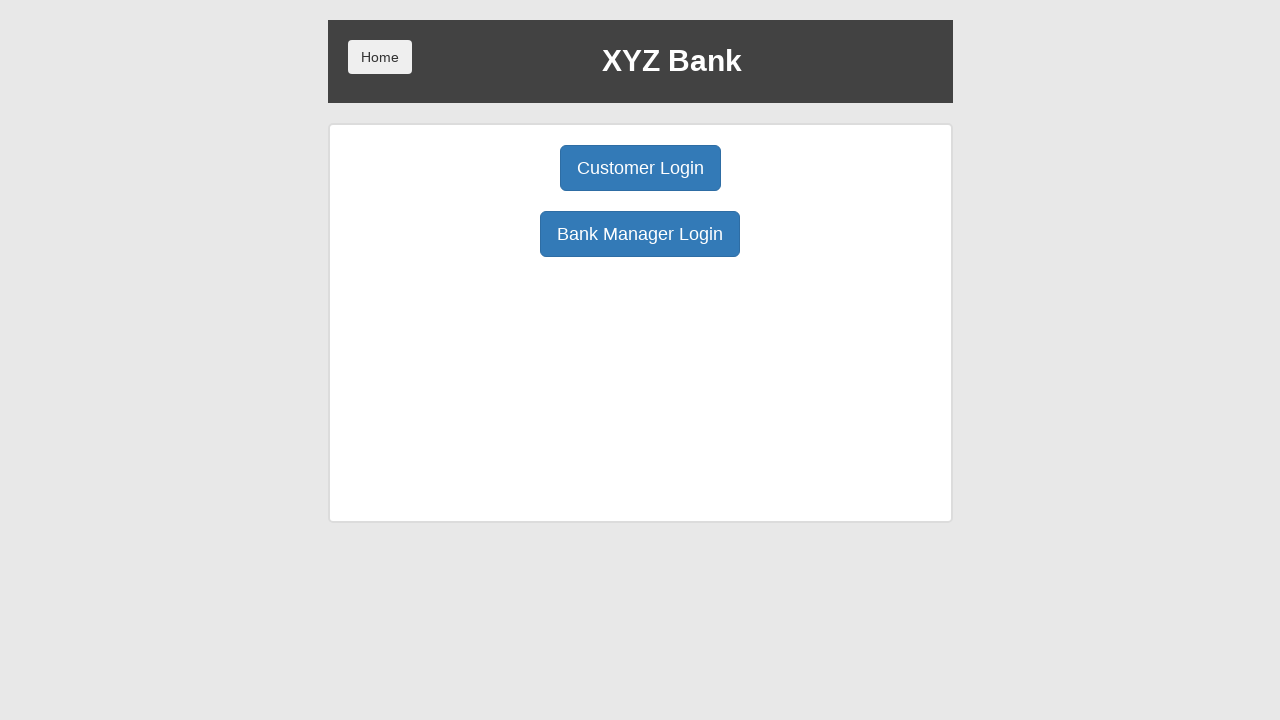

Clicked Customer button to navigate to login page at (640, 168) on button[ng-click="customer()"]
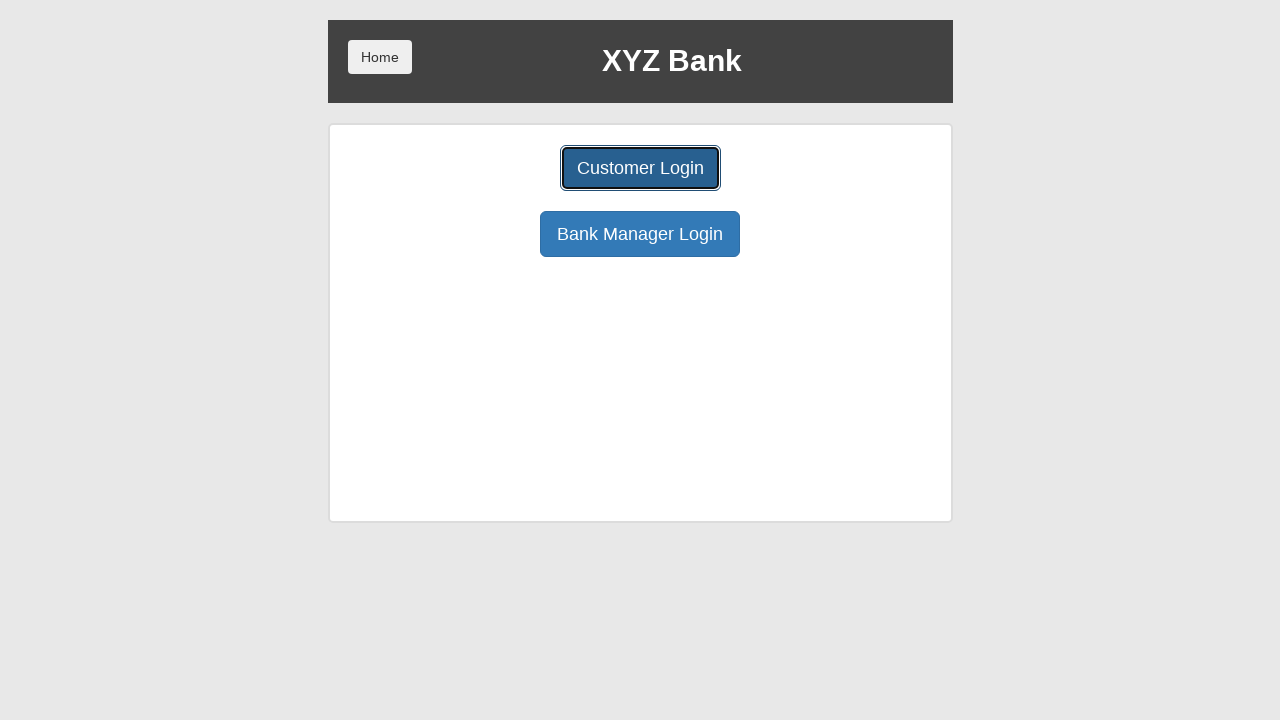

Selected Harry Potter from customer dropdown on select#userSelect
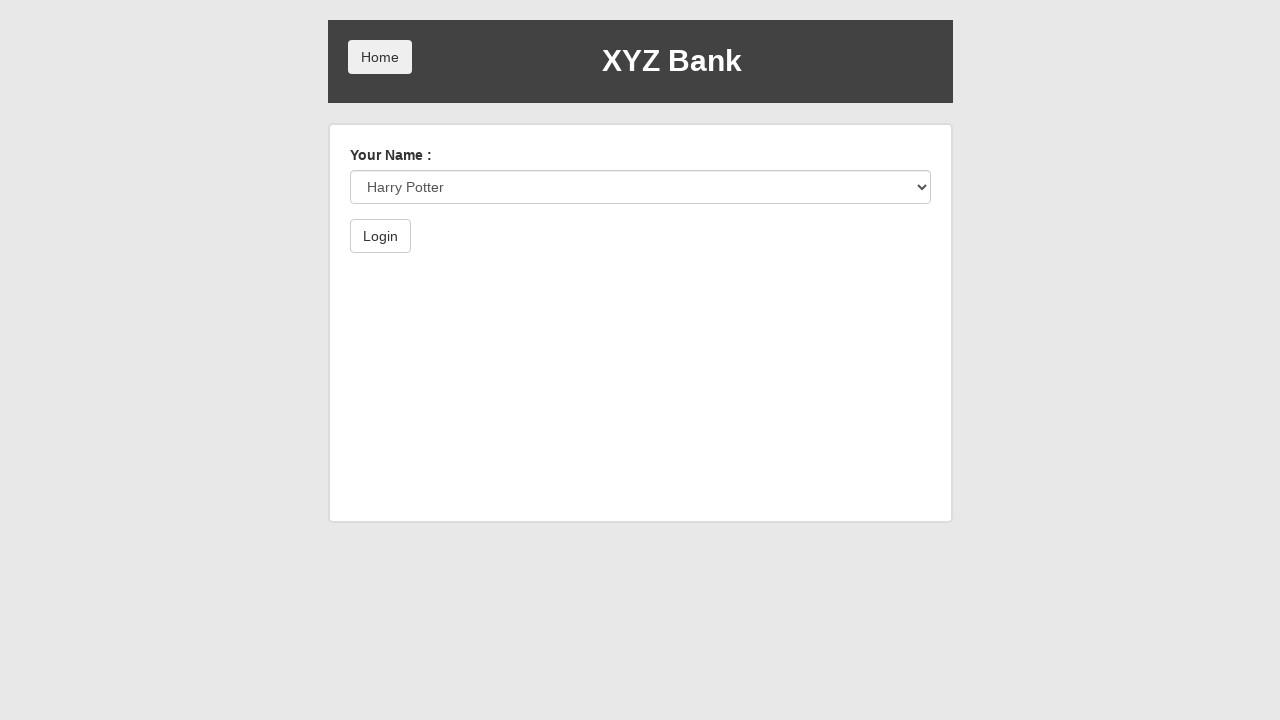

Clicked login button to authenticate as Harry Potter at (380, 236) on button[type="submit"]
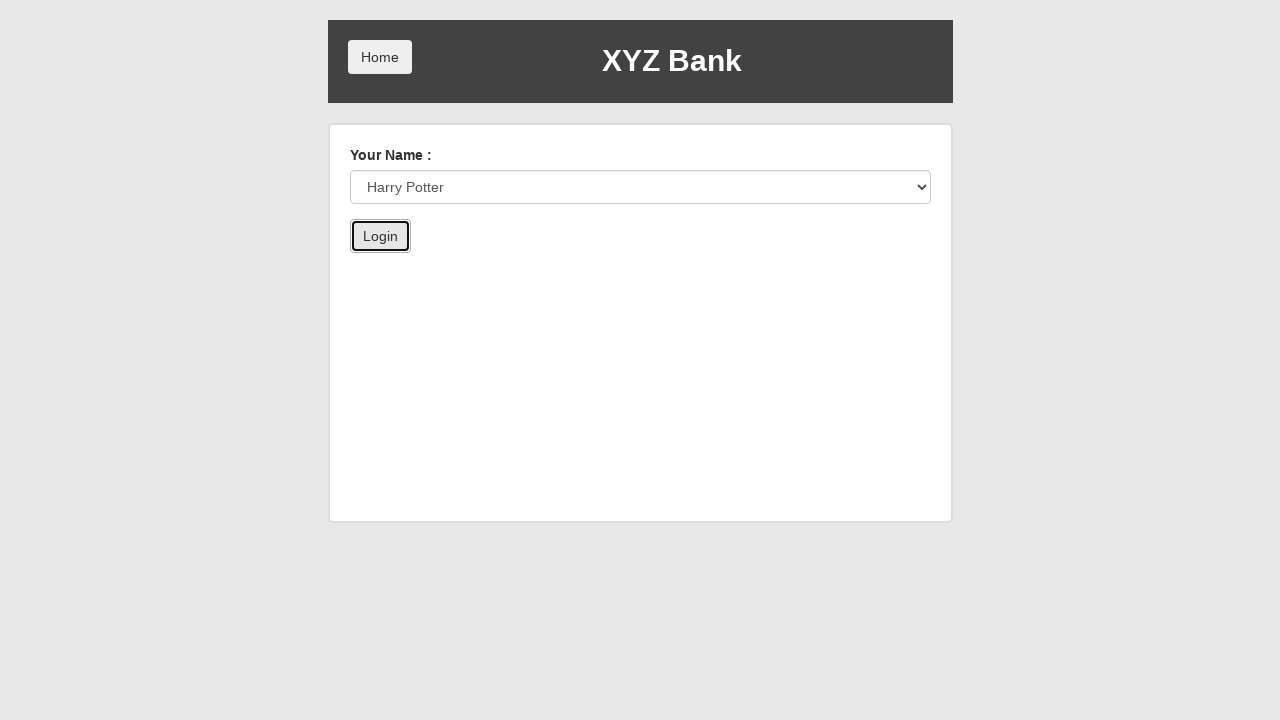

Clicked Deposit tab to navigate to deposit page at (652, 264) on button[ng-click="deposit()"]
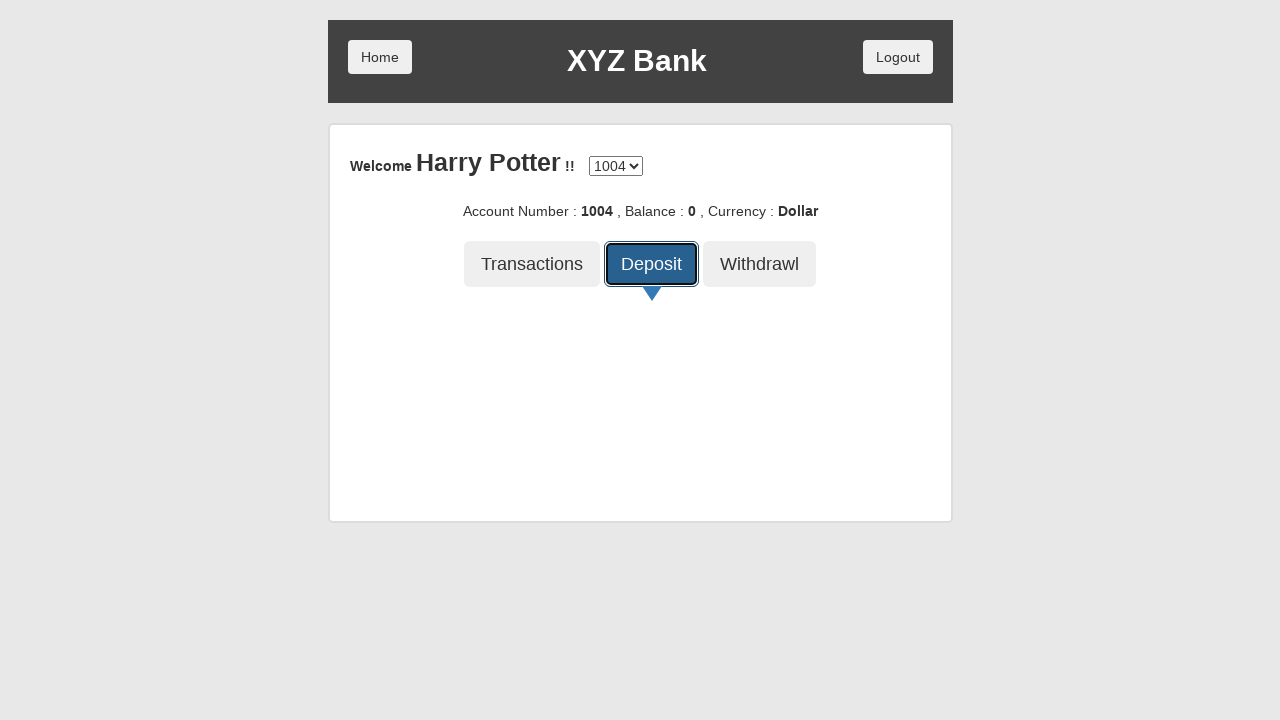

Entered deposit amount of 1000 on input[ng-model="amount"]
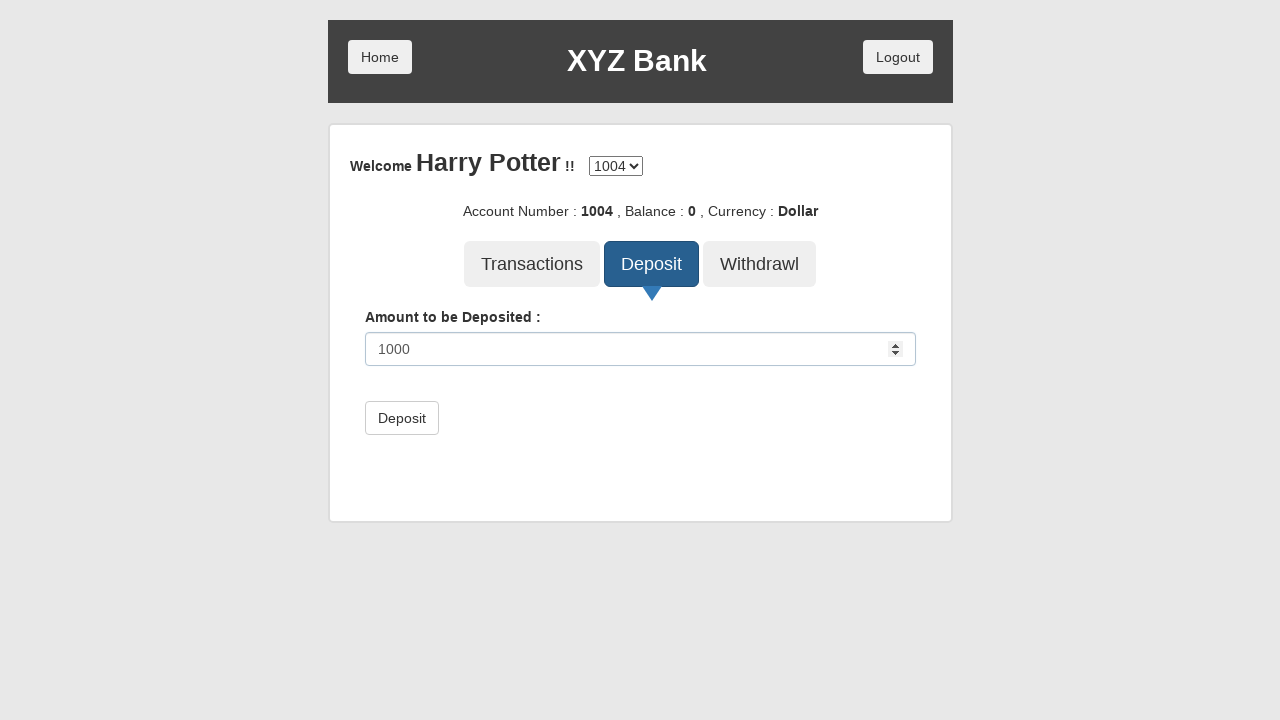

Clicked submit button to process deposit at (402, 418) on button[type="submit"]
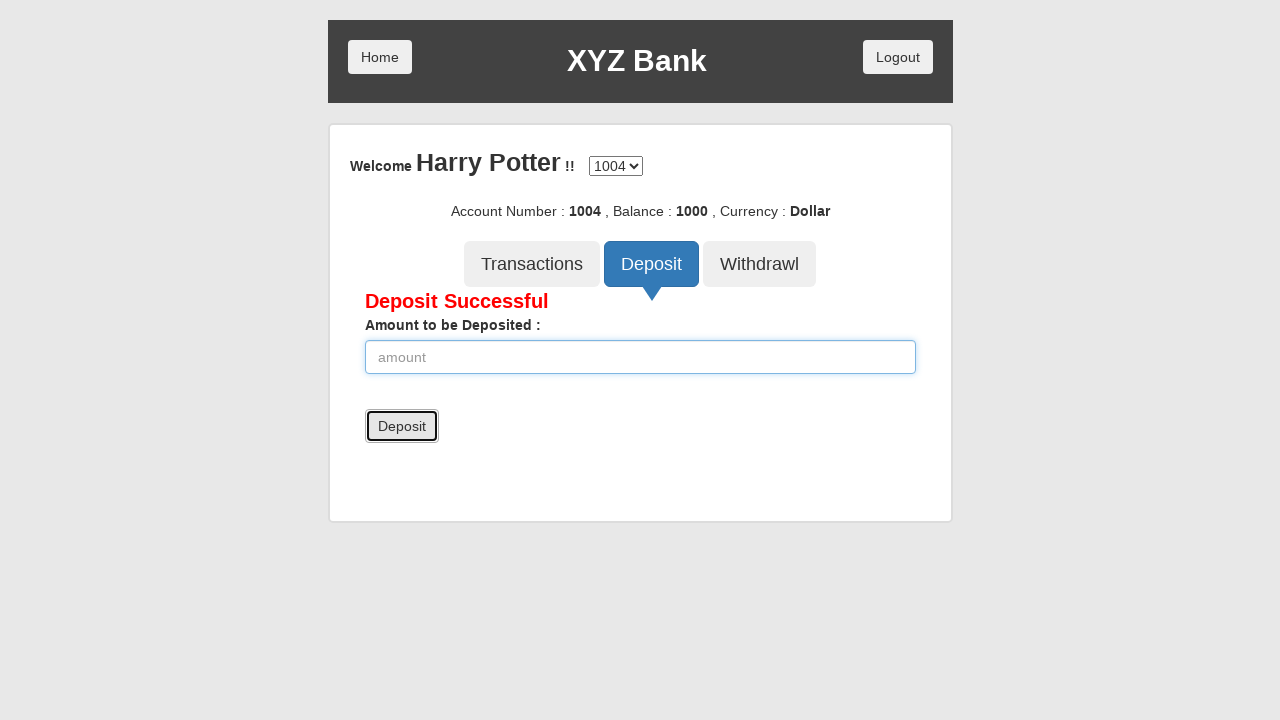

Retrieved deposit success message
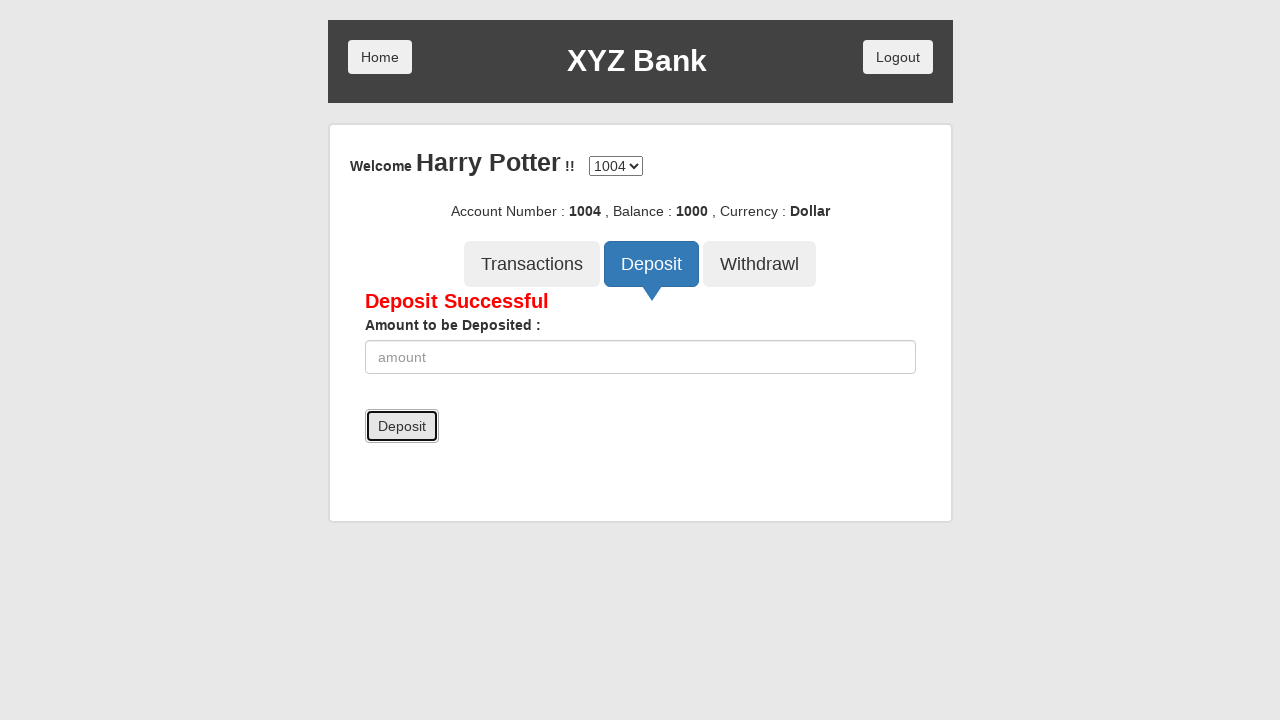

Verified that deposit success message was displayed
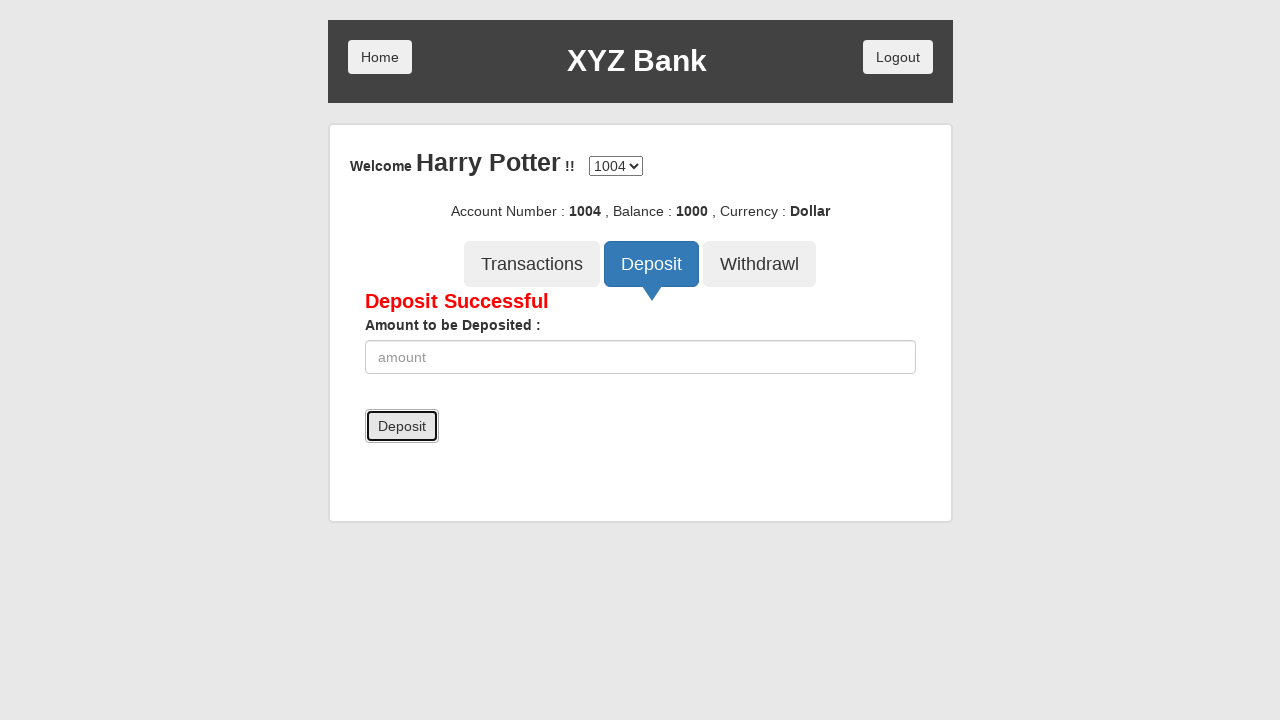

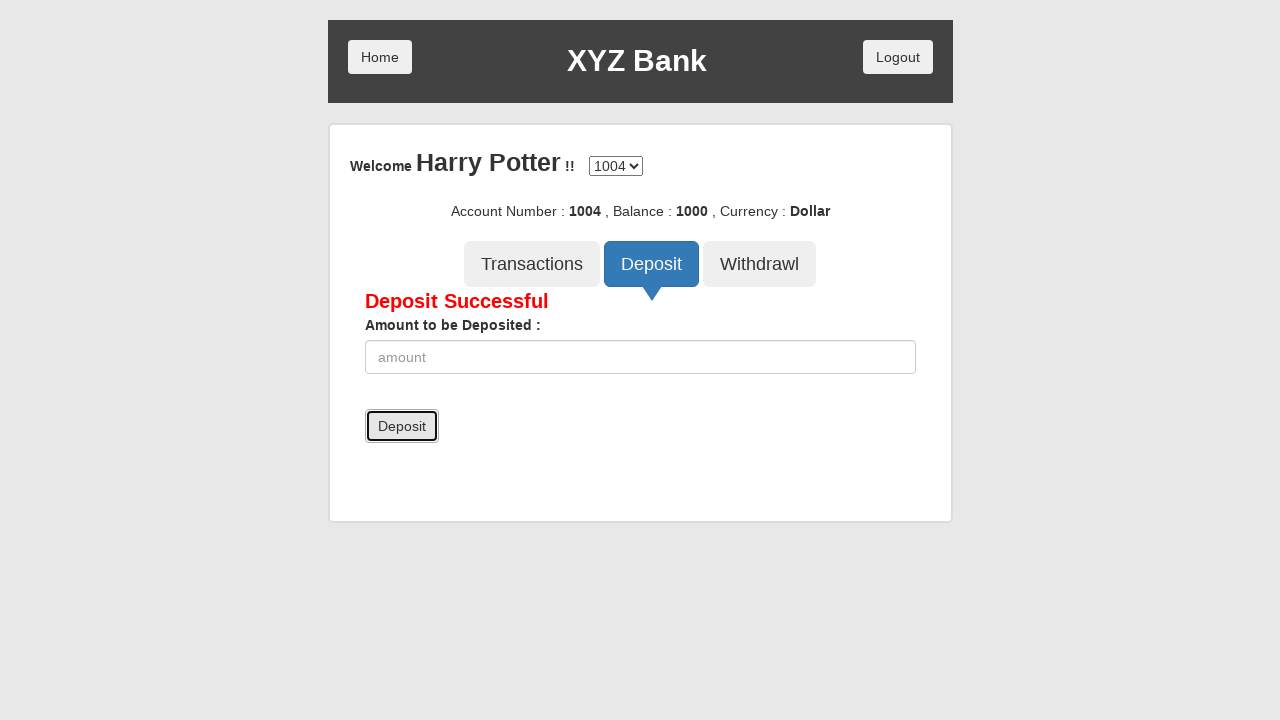